Clicks on a checkbox option on the practice page

Starting URL: https://rahulshettyacademy.com/AutomationPractice/

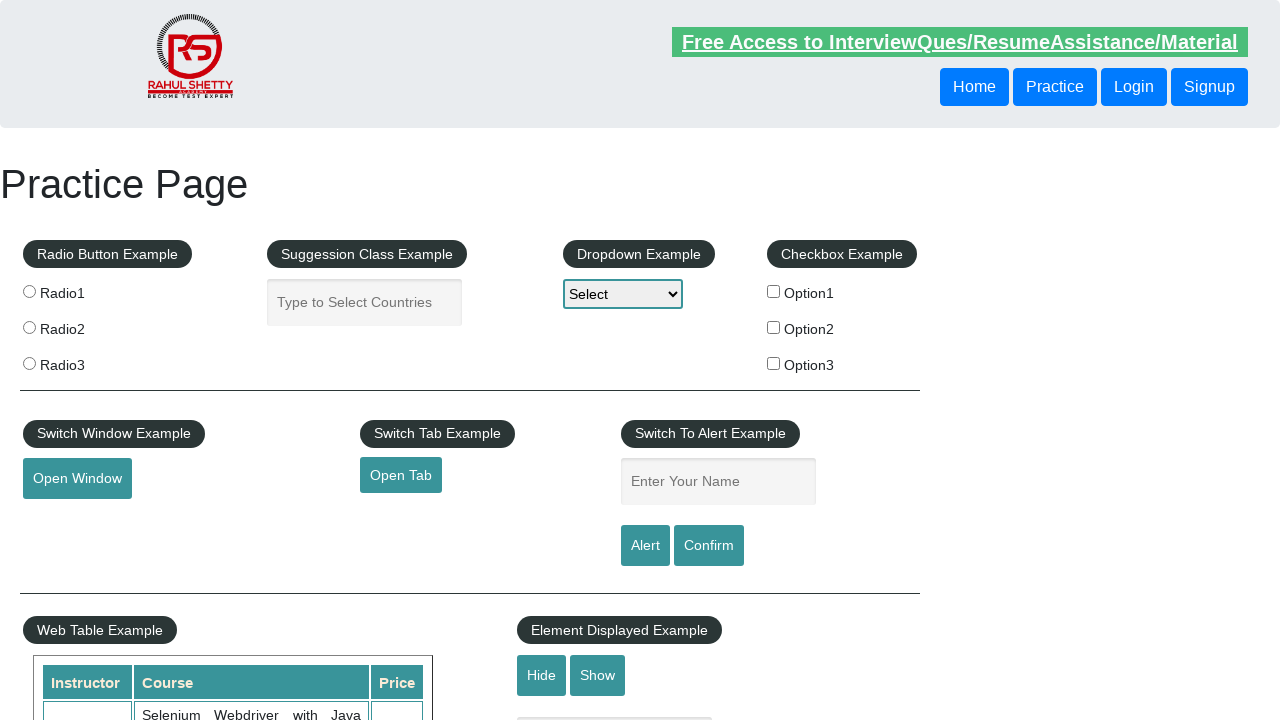

Clicked checkbox option 1 on the practice page at (774, 291) on input#checkBoxOption1
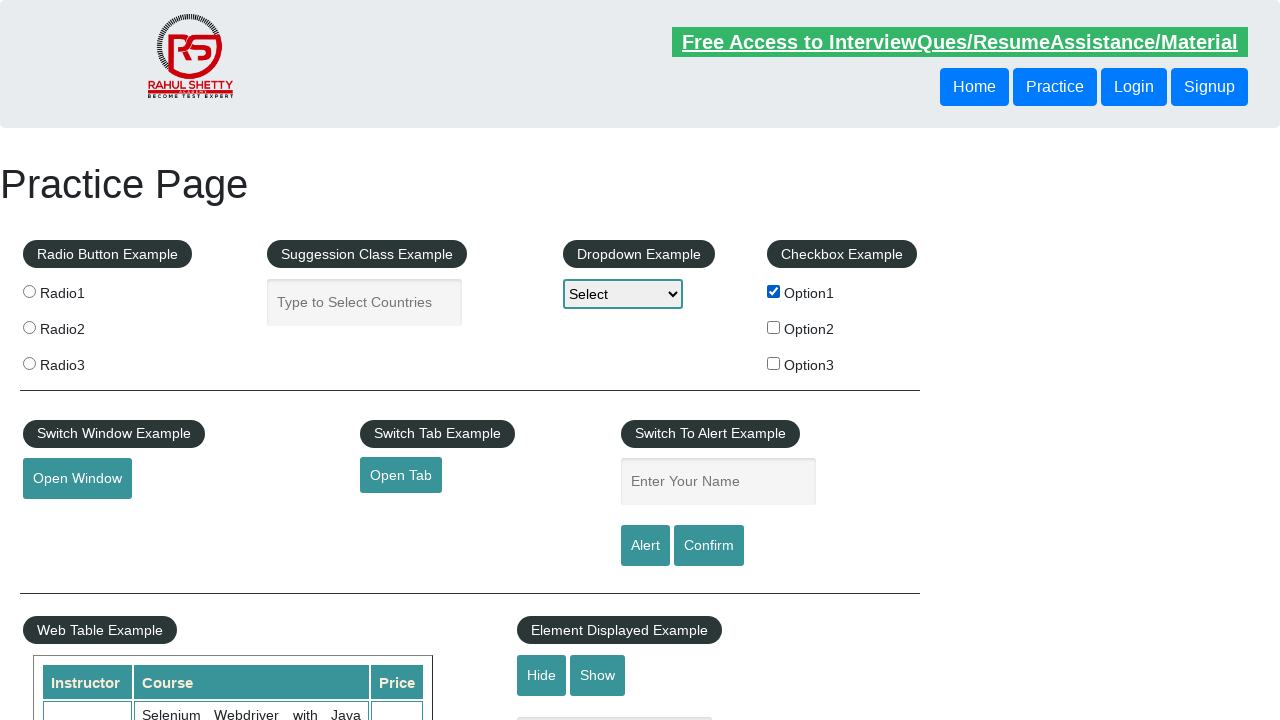

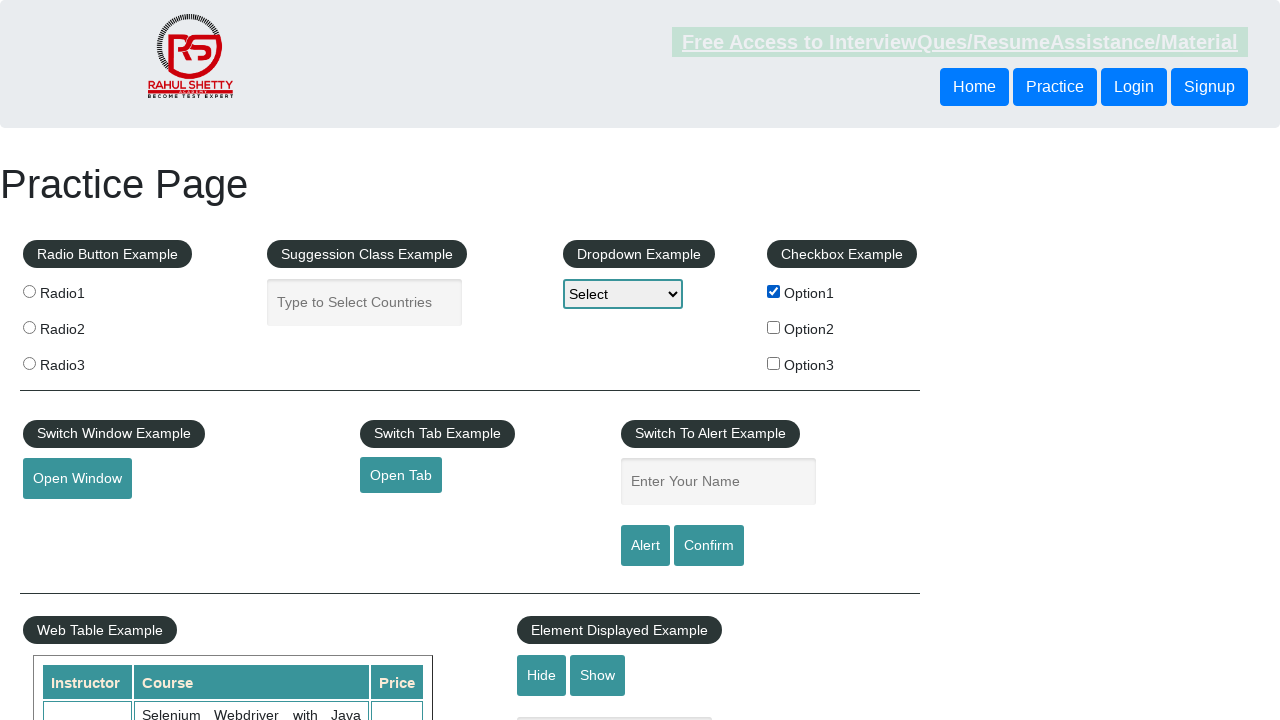